Navigates to a page with a large DOM and locates a specific element by ID to verify it exists, demonstrating element highlighting functionality

Starting URL: http://the-internet.herokuapp.com/large

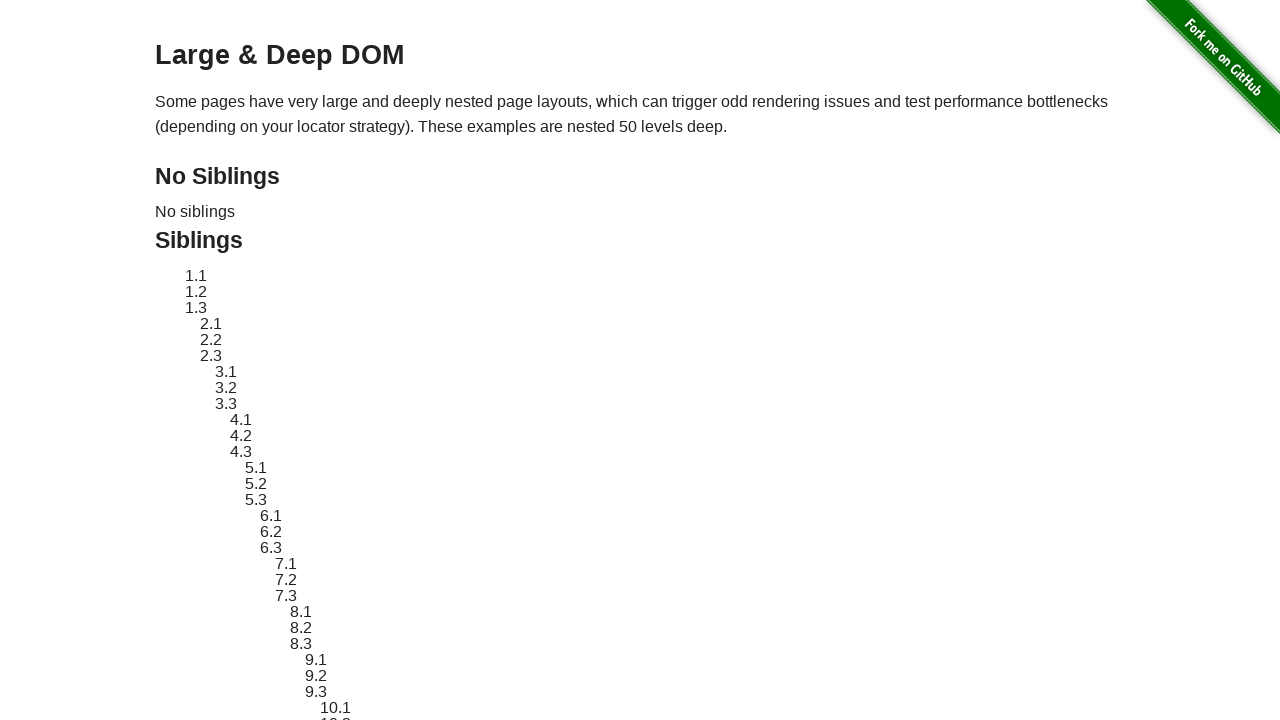

Waited for element with ID 'sibling-2.3' to be present in the DOM
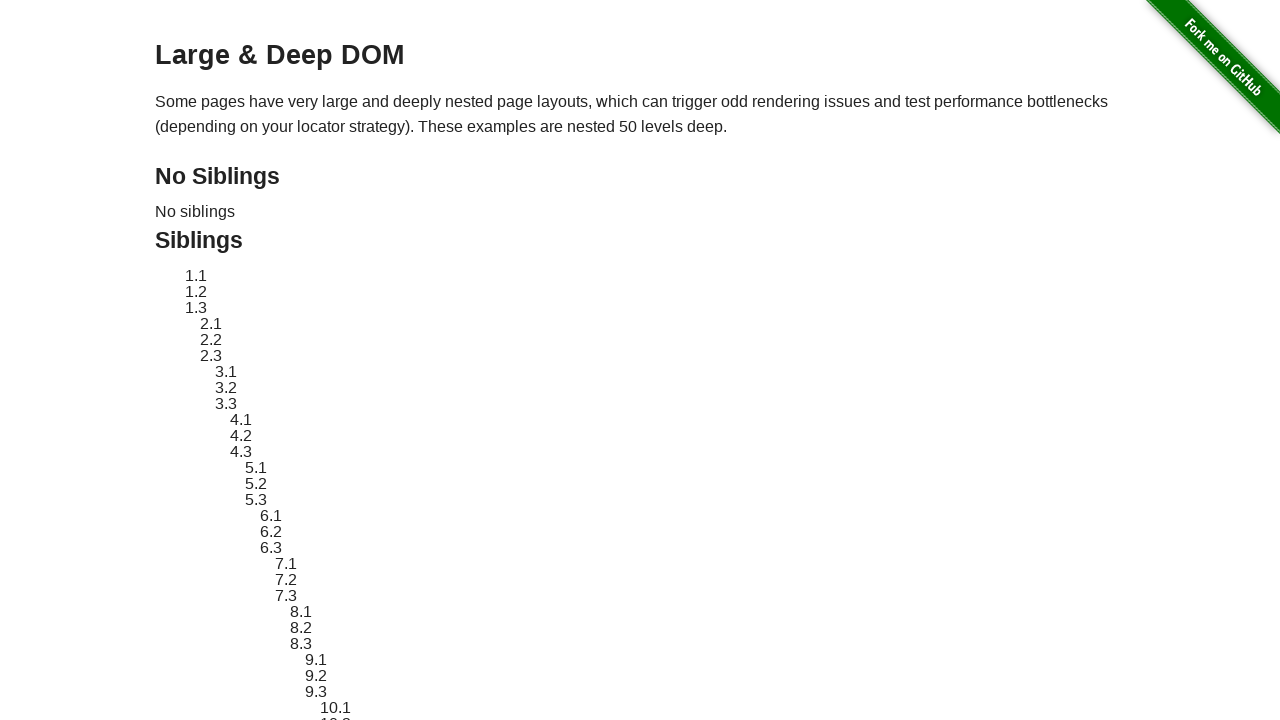

Located element with ID 'sibling-2.3' using locator
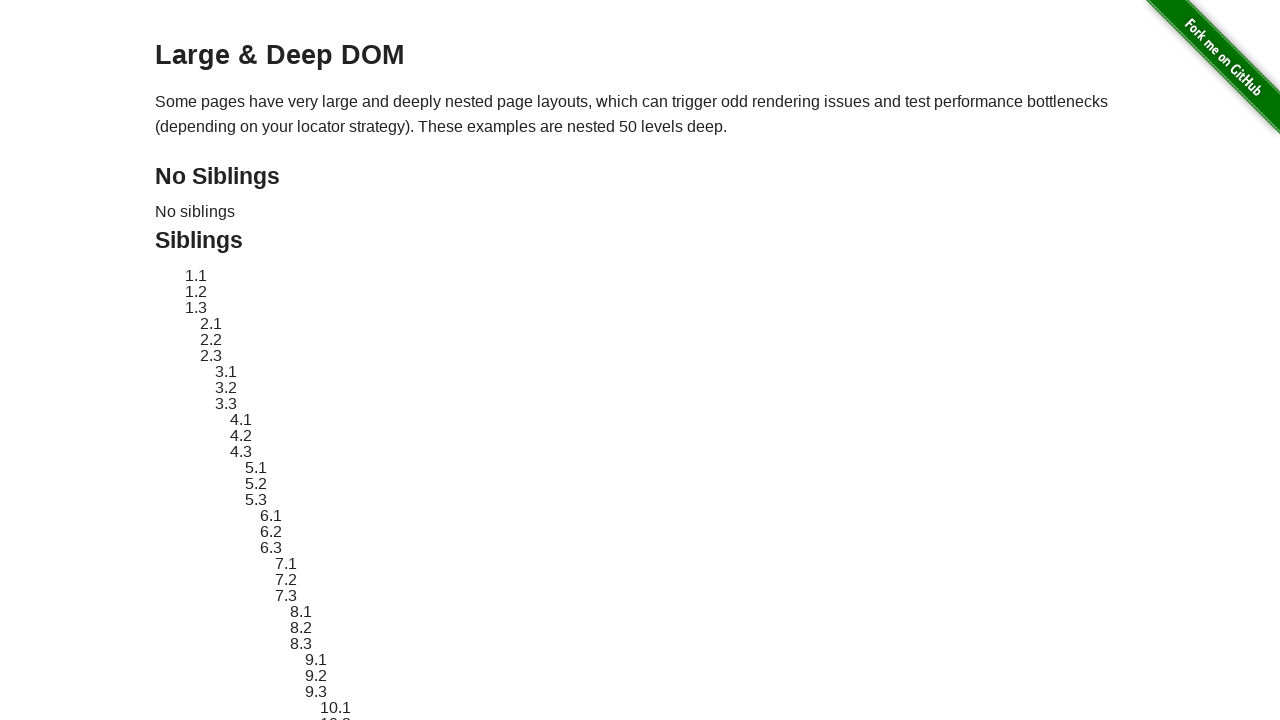

Applied red dashed border highlighting to the element
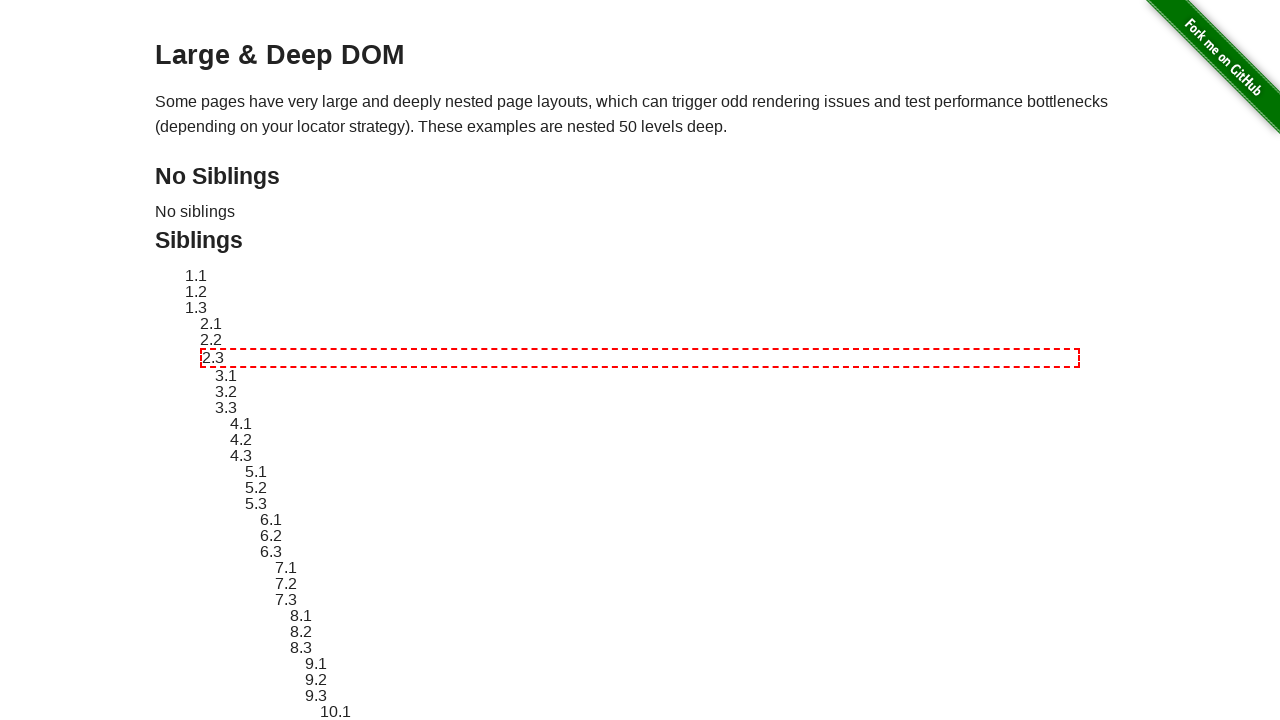

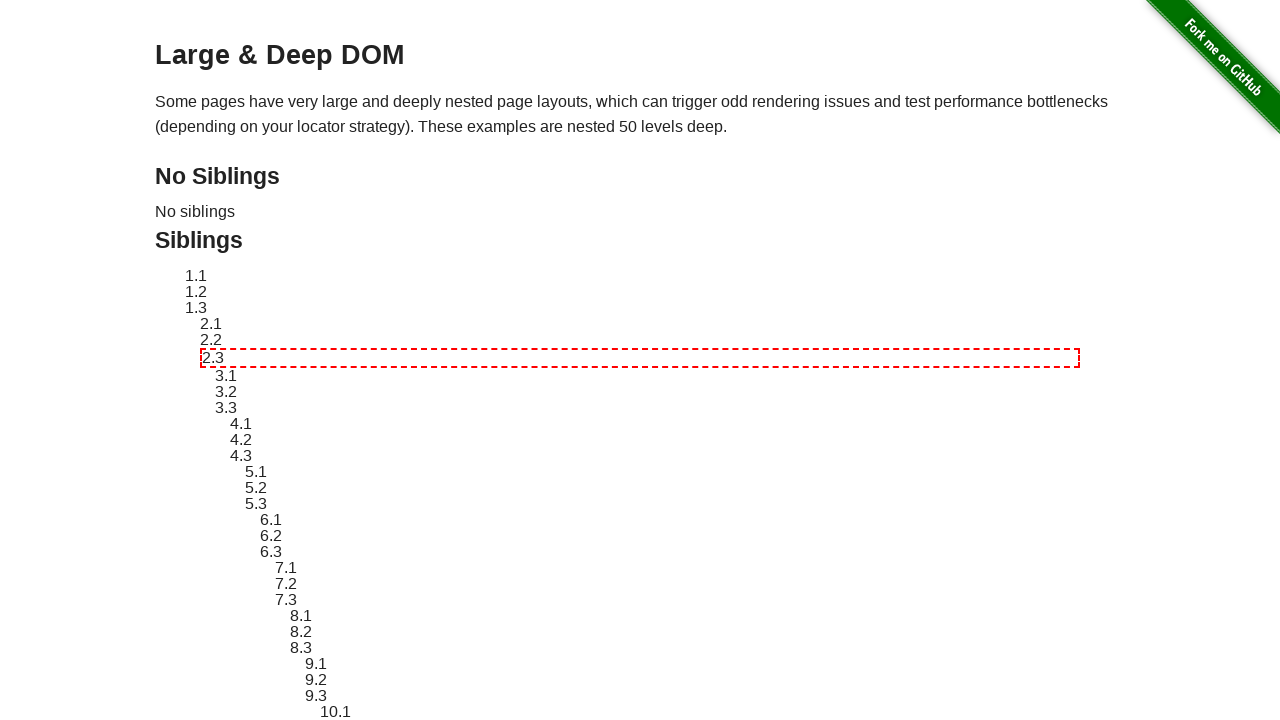